Tests the DemoQA practice form by navigating to the Forms section, filling out personal information fields (first name, last name, email, gender, phone number), submitting the form, and verifying the success message appears.

Starting URL: https://demoqa.com/

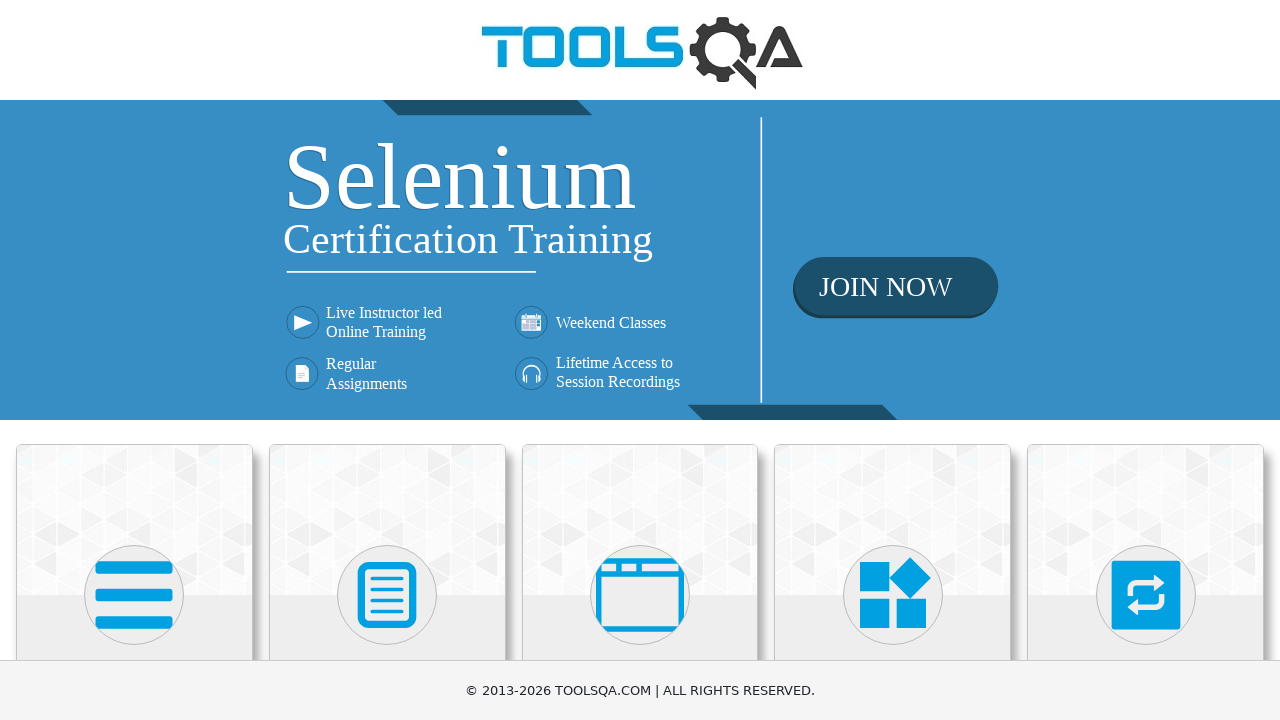

Clicked on Forms card to navigate to Forms section at (387, 360) on xpath=//h5[text()='Forms']
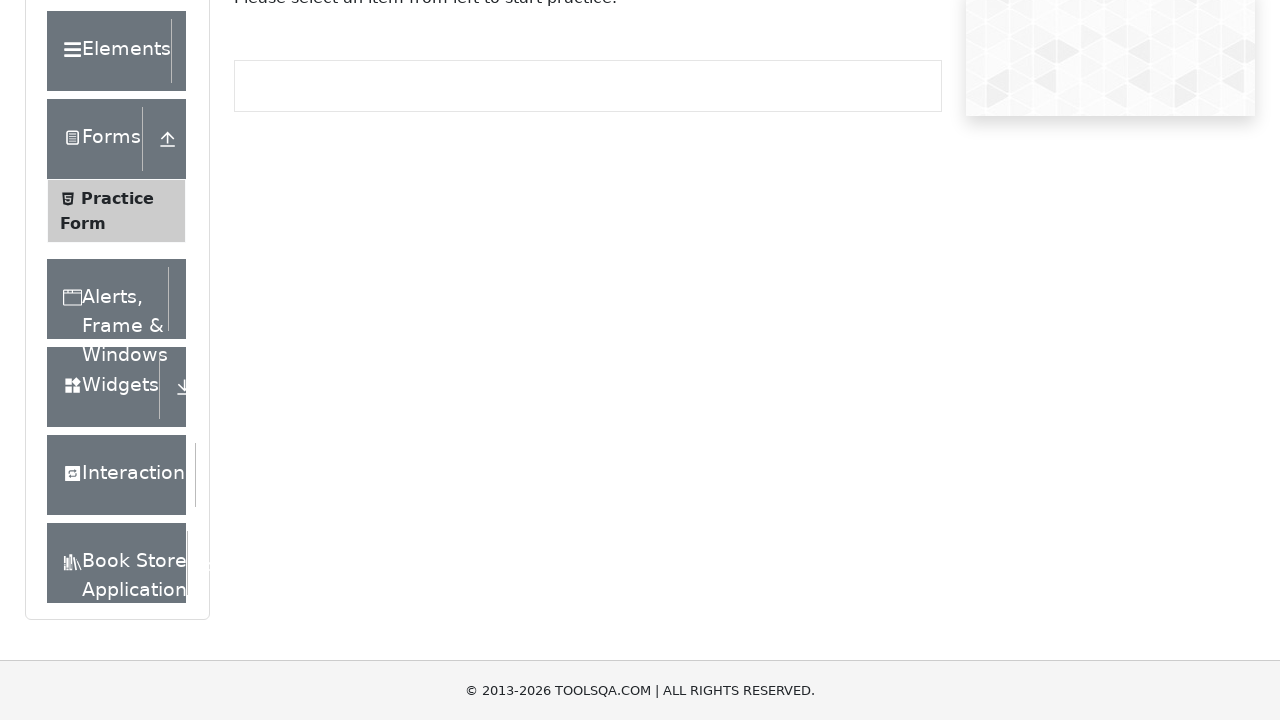

Clicked on Practice Form menu item at (117, 336) on xpath=//span[text()='Practice Form']
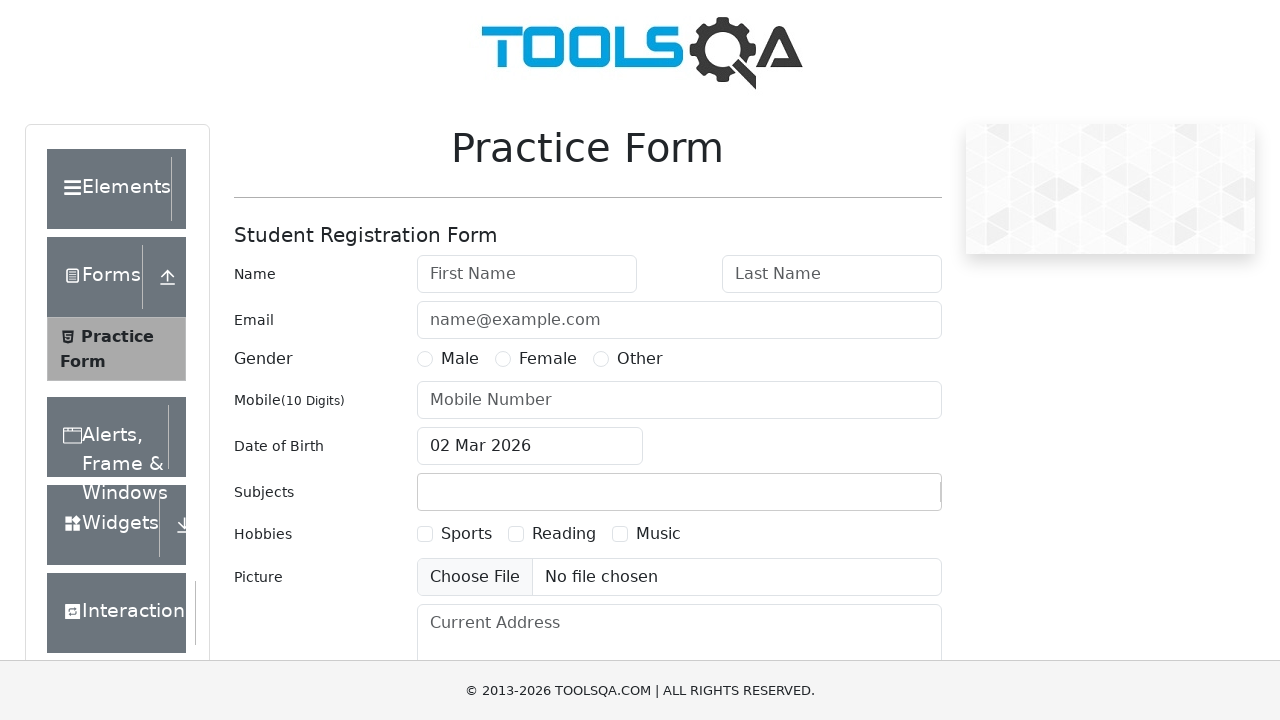

Filled in first name field with 'MARINA' on #firstName
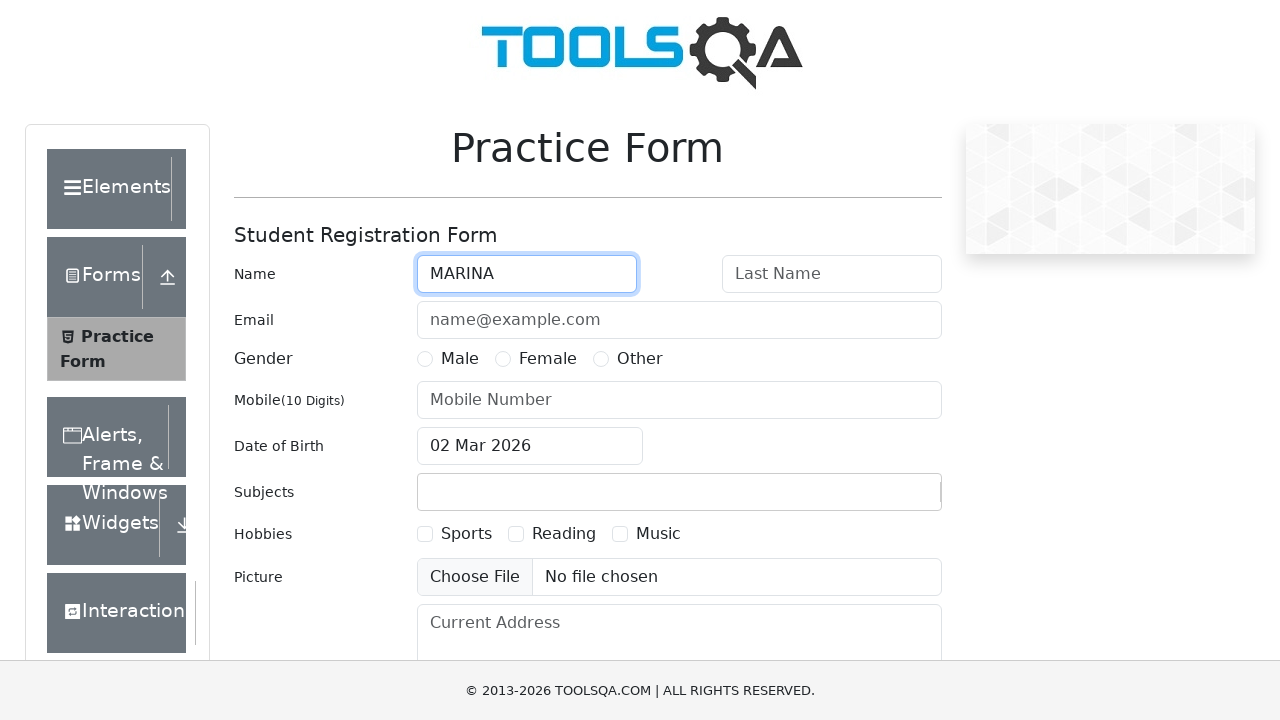

Filled in last name field with 'IVANOV' on #lastName
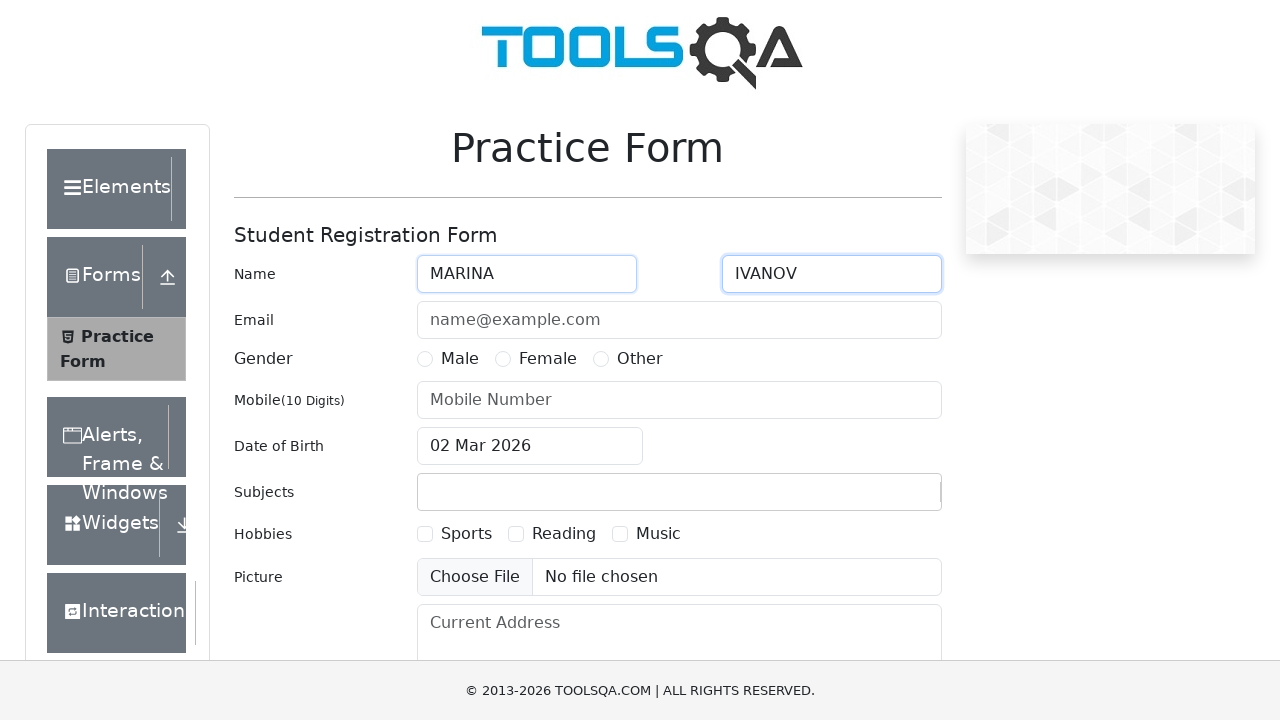

Filled in email field with 'ALEX@IVANOV.COM' on #userEmail
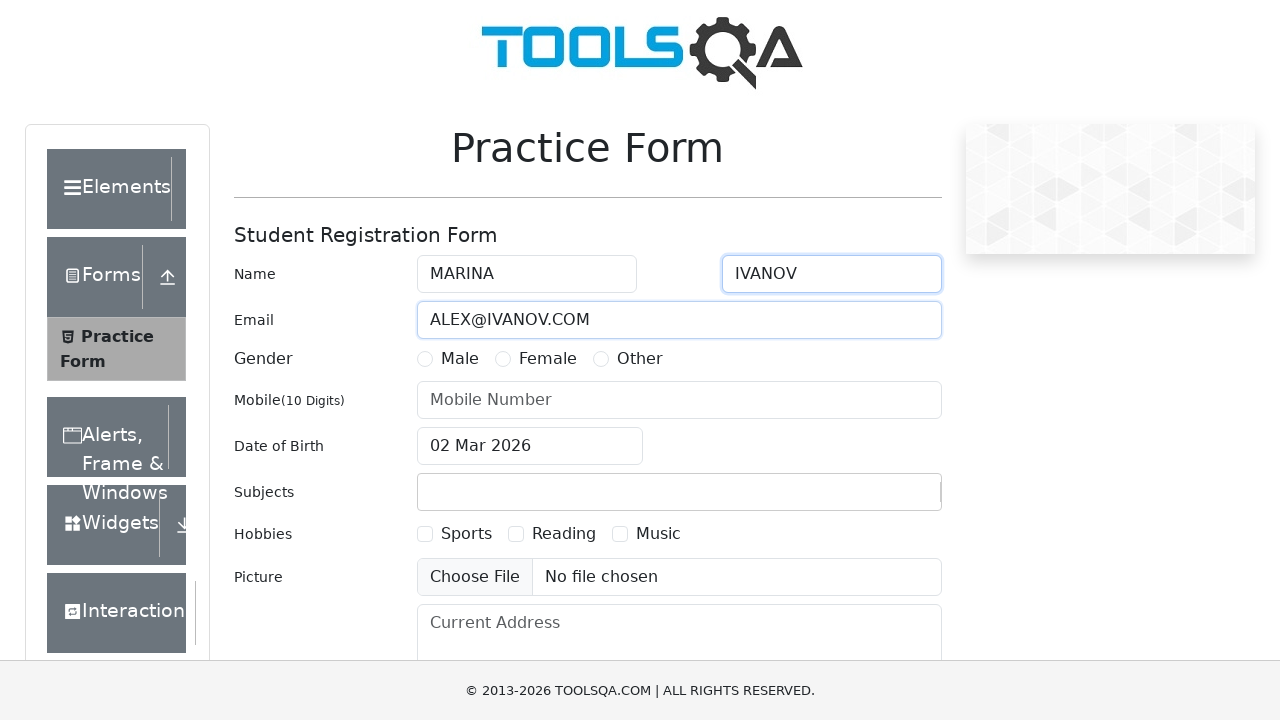

Selected Female gender option at (640, 359) on label[for='gender-radio-3']
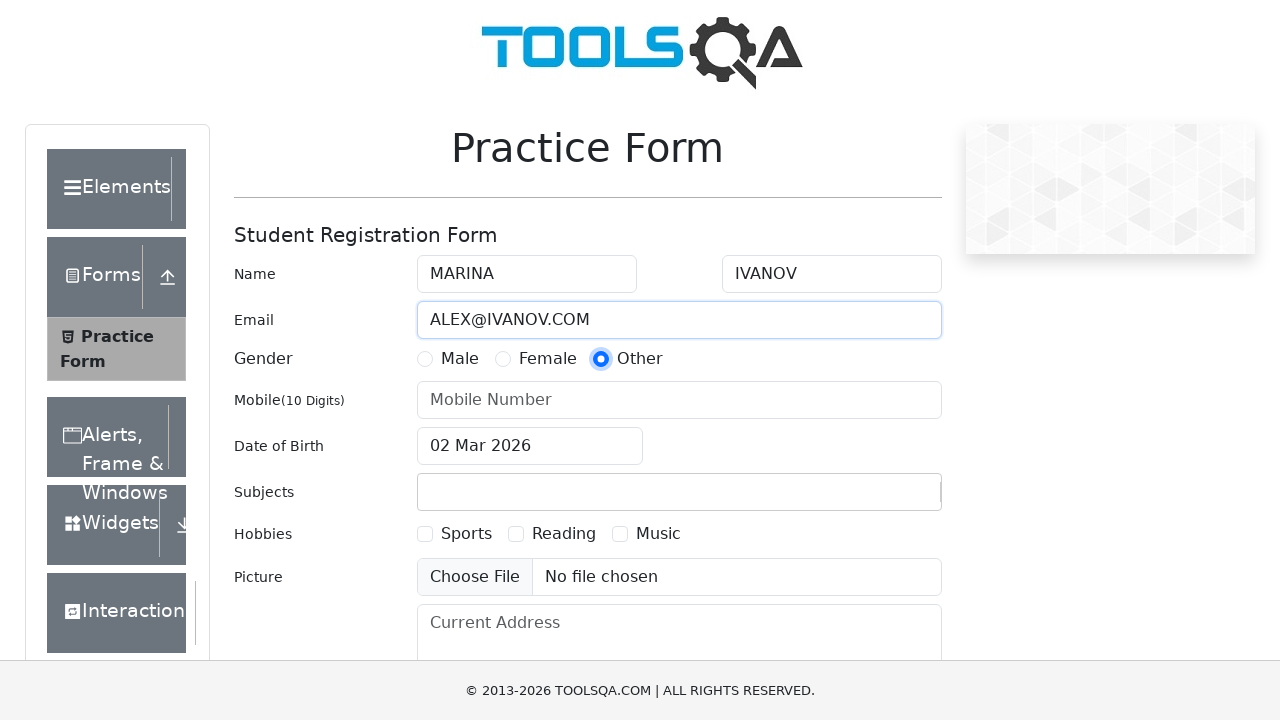

Filled in phone number field with '1234567890' on #userNumber
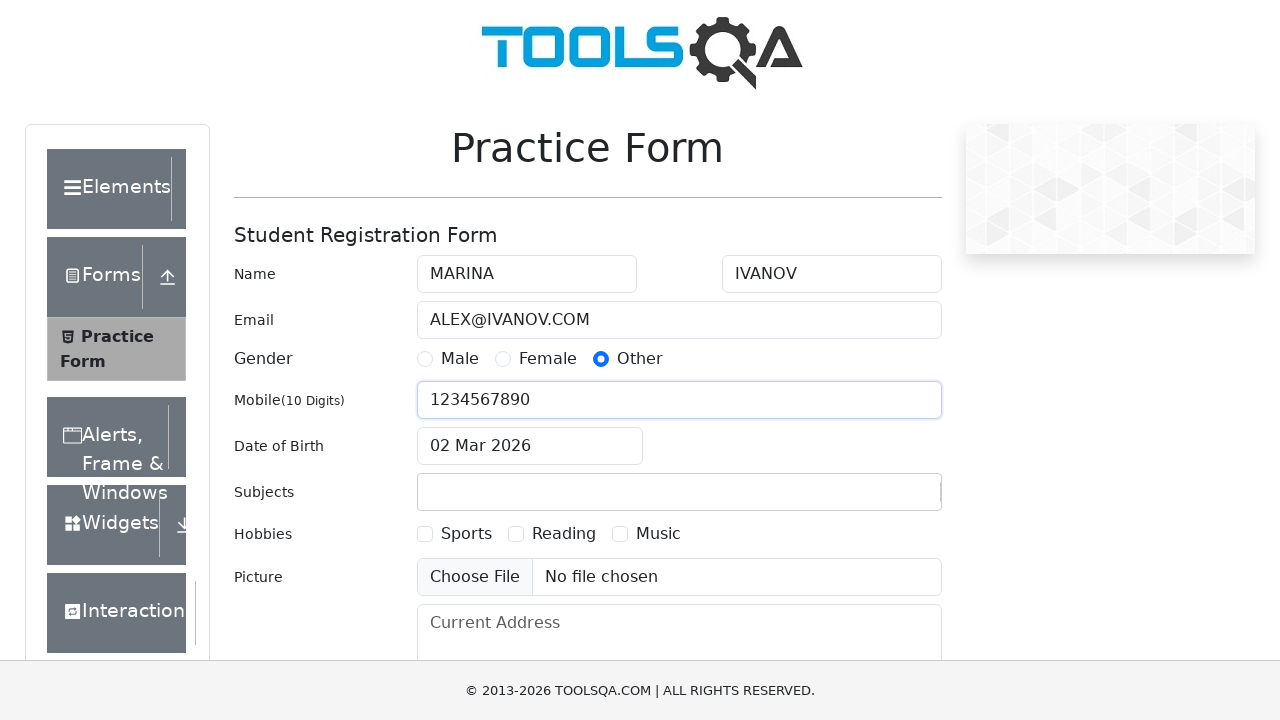

Scrolled to bottom of page to reveal submit button
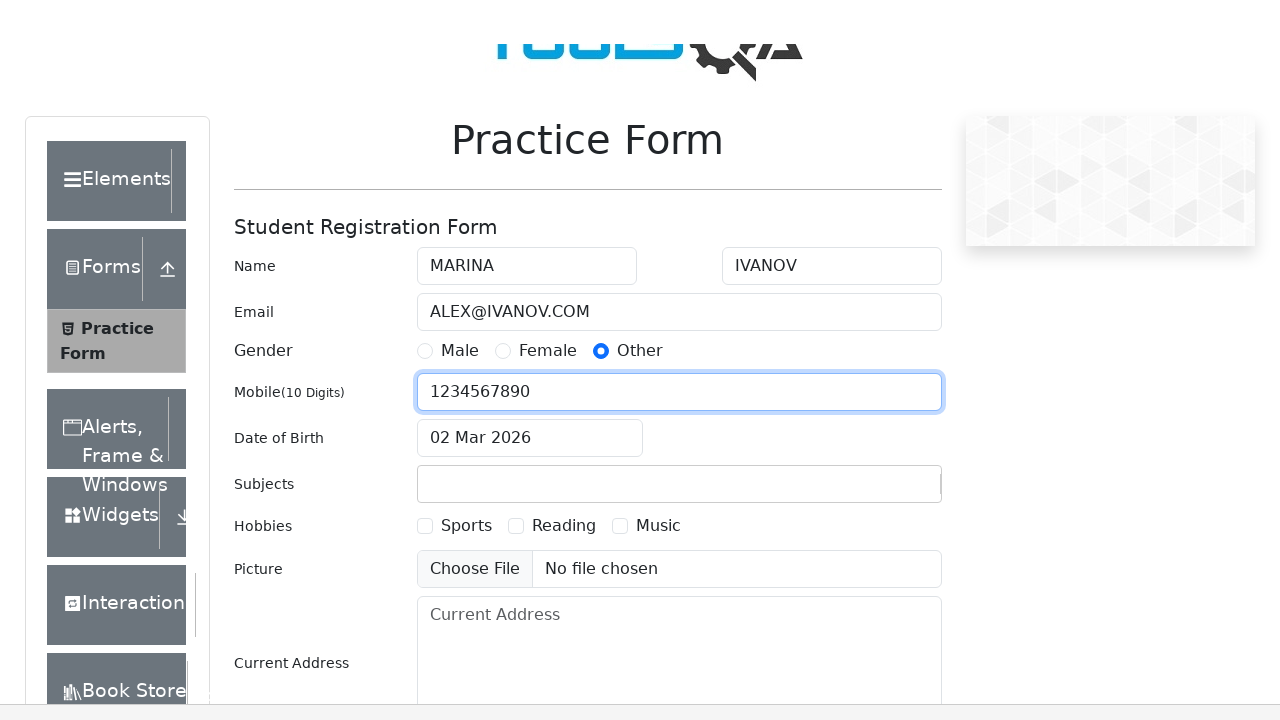

Clicked submit button to submit the form at (885, 499) on #submit
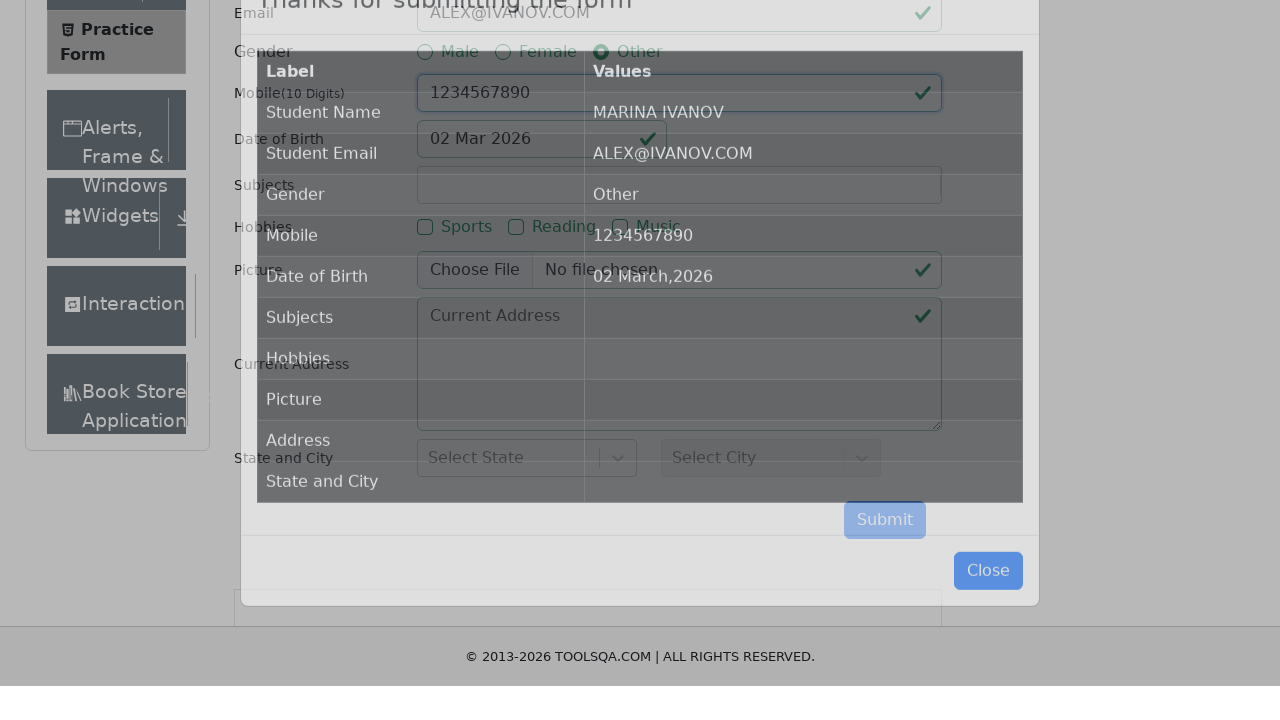

Form submission successful - success modal appeared
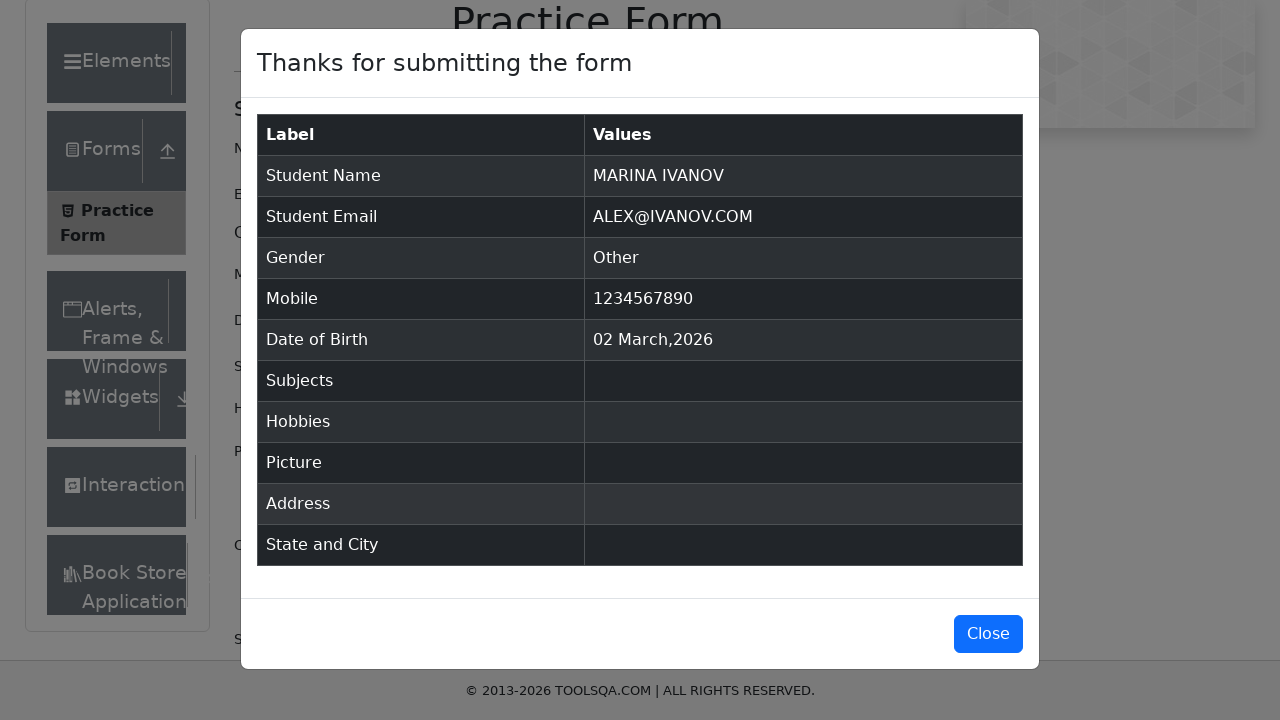

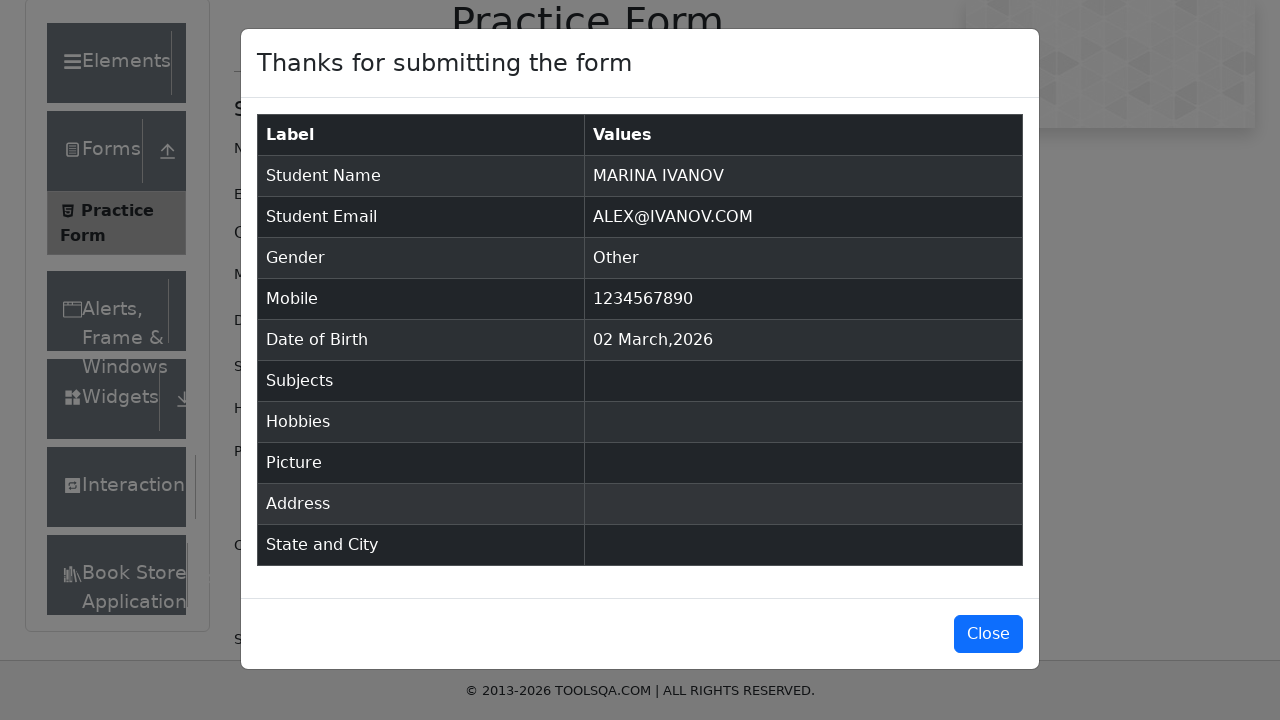